Tests alert handling functionality by entering a name in a text field, triggering an alert, and accepting it

Starting URL: https://www.letskodeit.com/practice

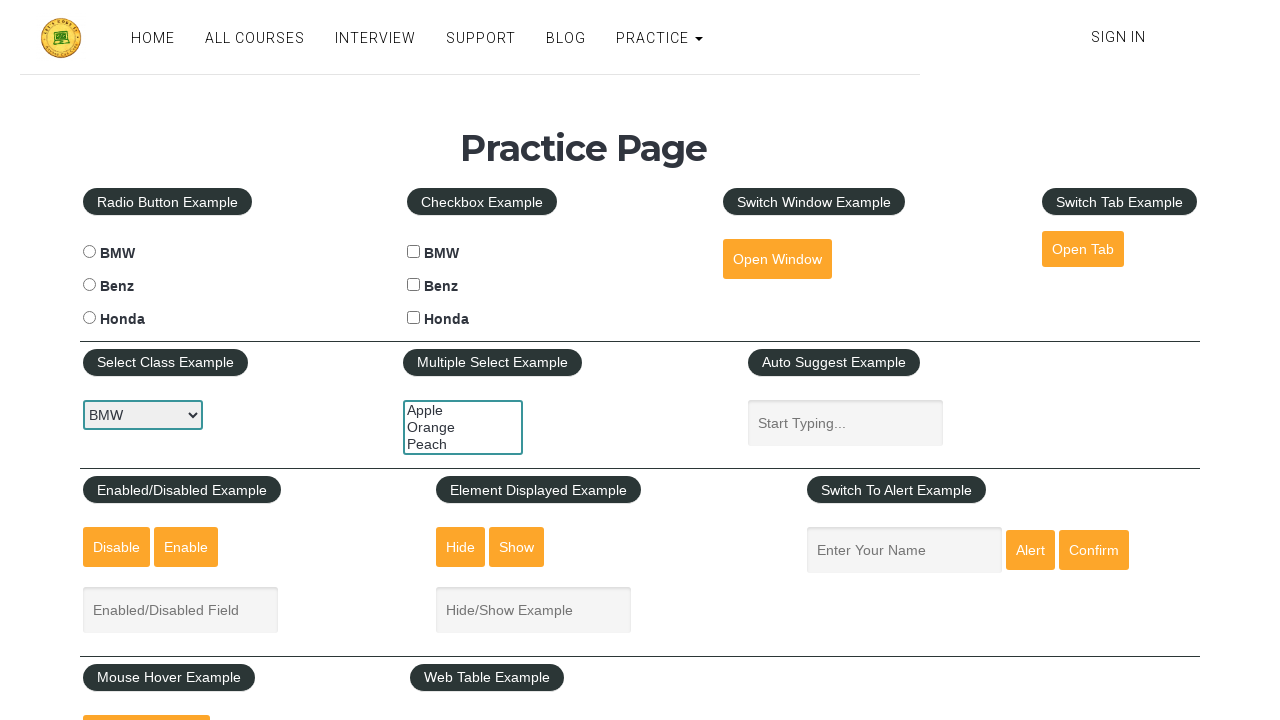

Filled name field with 'Asa' on #name
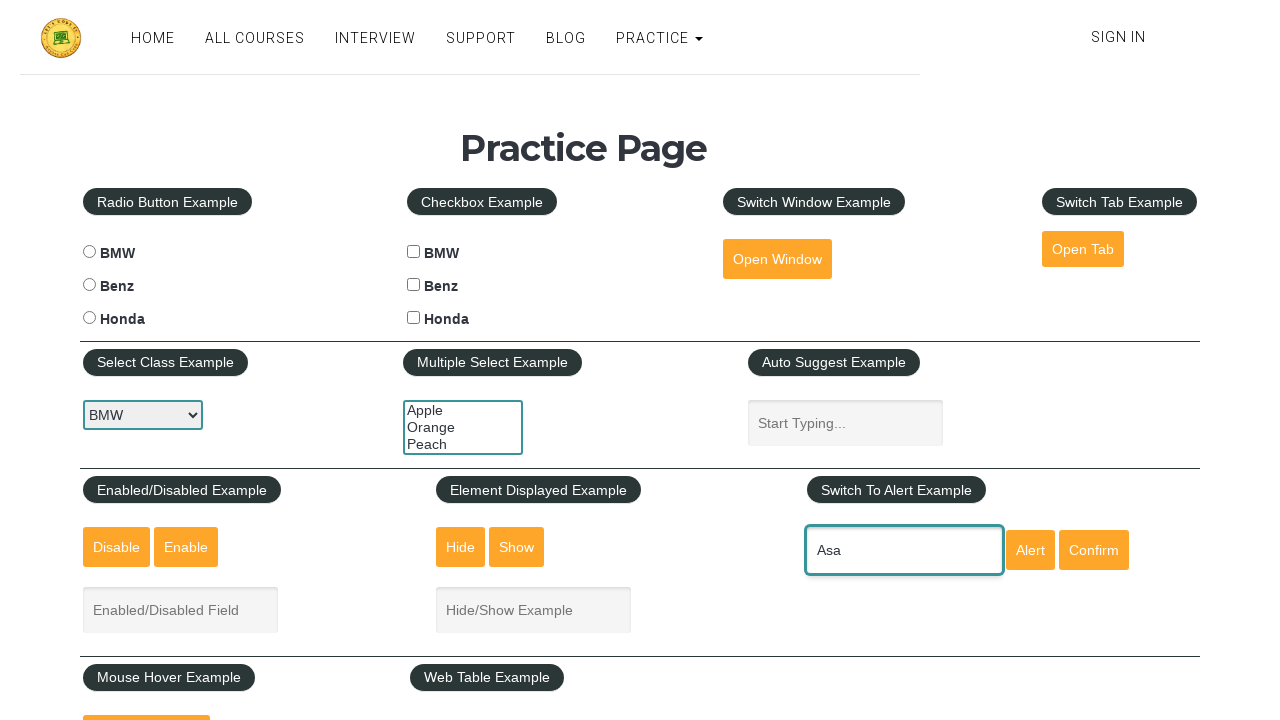

Clicked alert button to trigger alert at (1030, 550) on #alertbtn
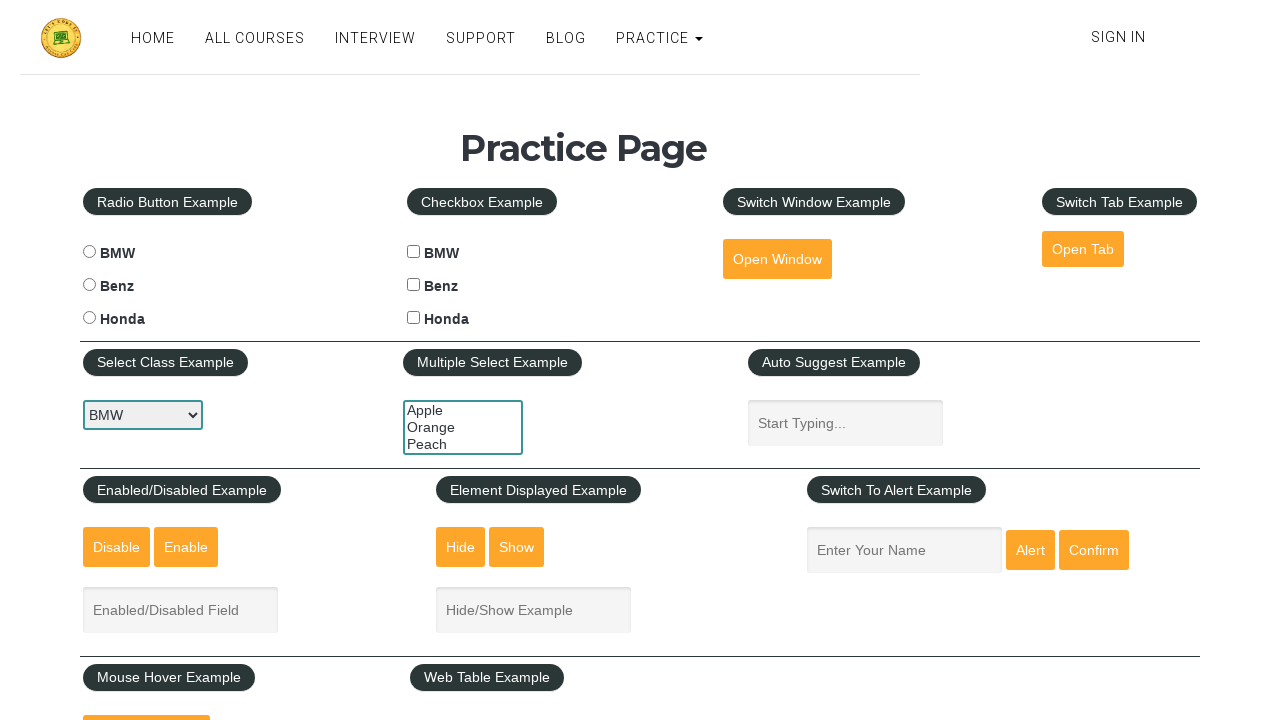

Set up dialog handler to accept alert
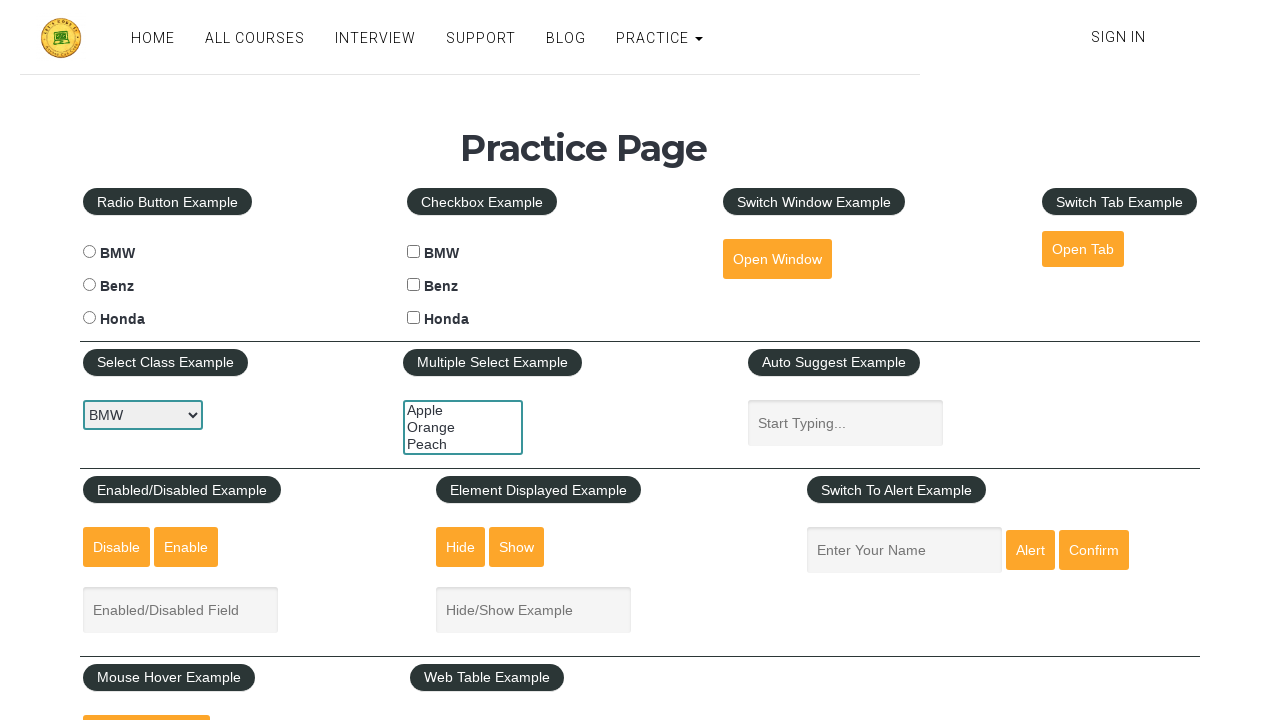

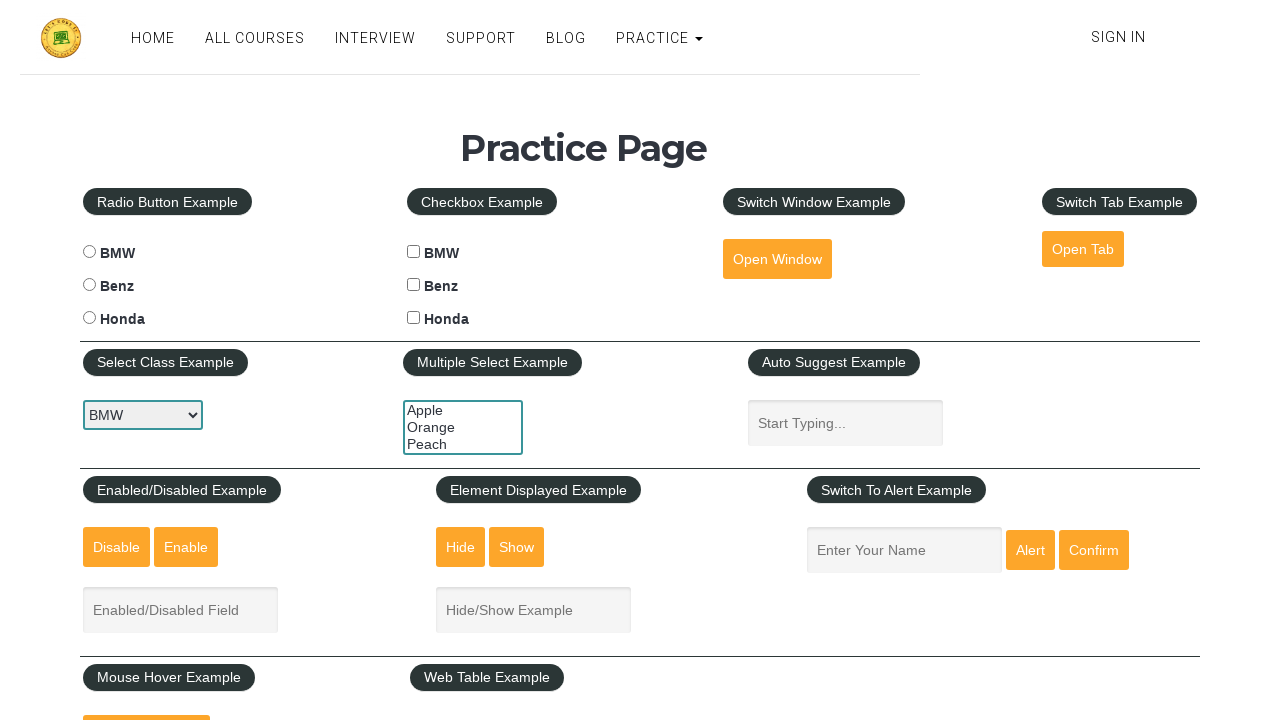